Tests entering text into a JavaScript prompt dialog and accepting it, then verifies the entered text appears in the result

Starting URL: https://the-internet.herokuapp.com/javascript_alerts

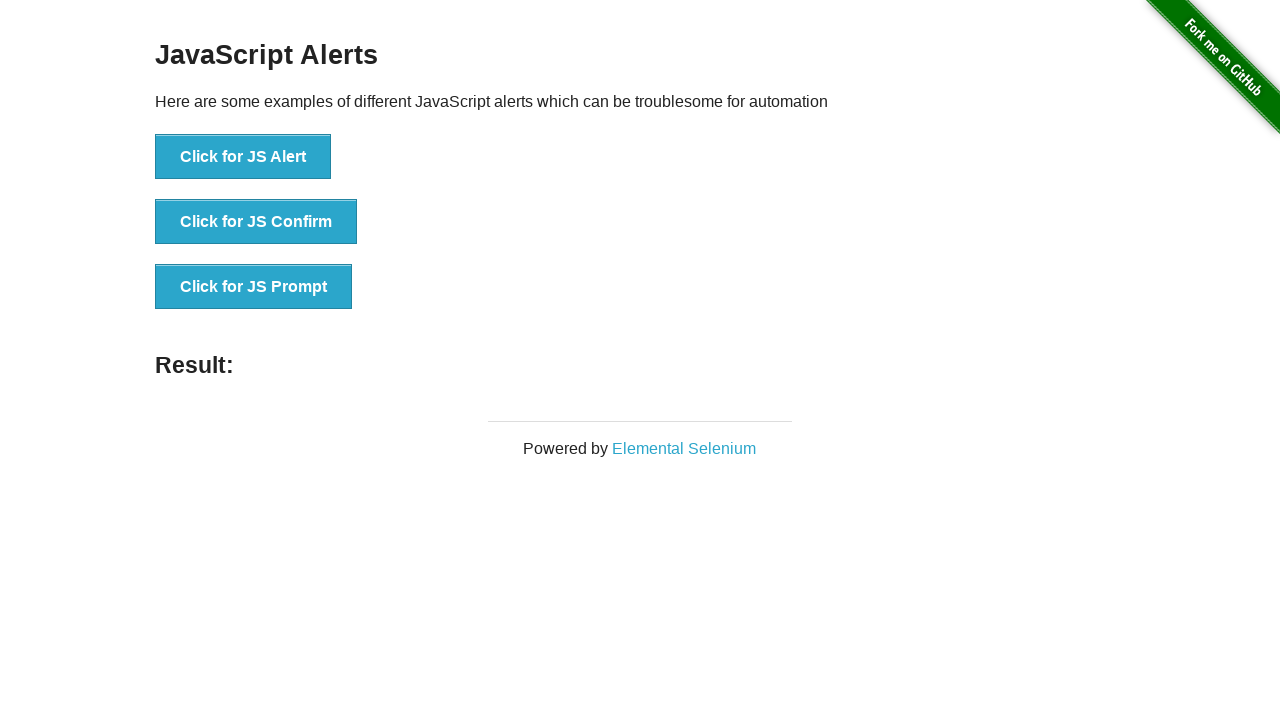

Set up dialog handler to accept prompt with text 'hello'
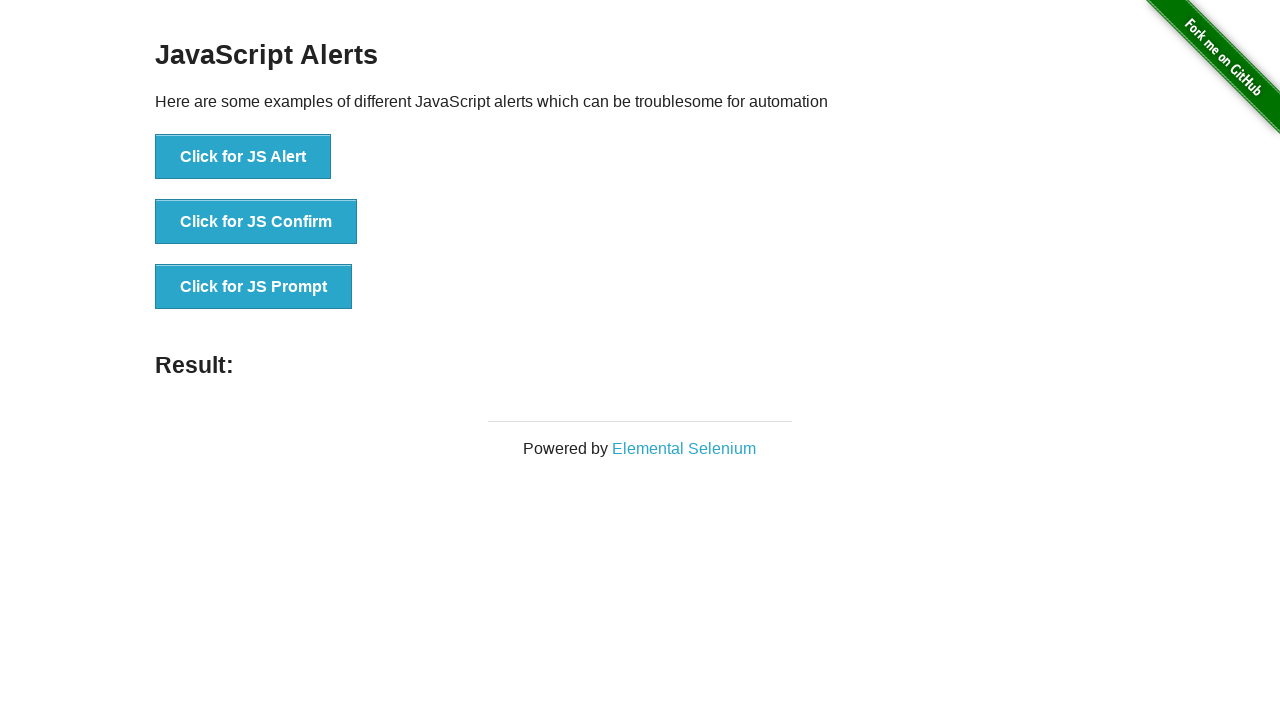

Clicked the 'Click for JS Prompt' button to trigger JavaScript prompt dialog at (254, 287) on xpath=//button[.='Click for JS Prompt']
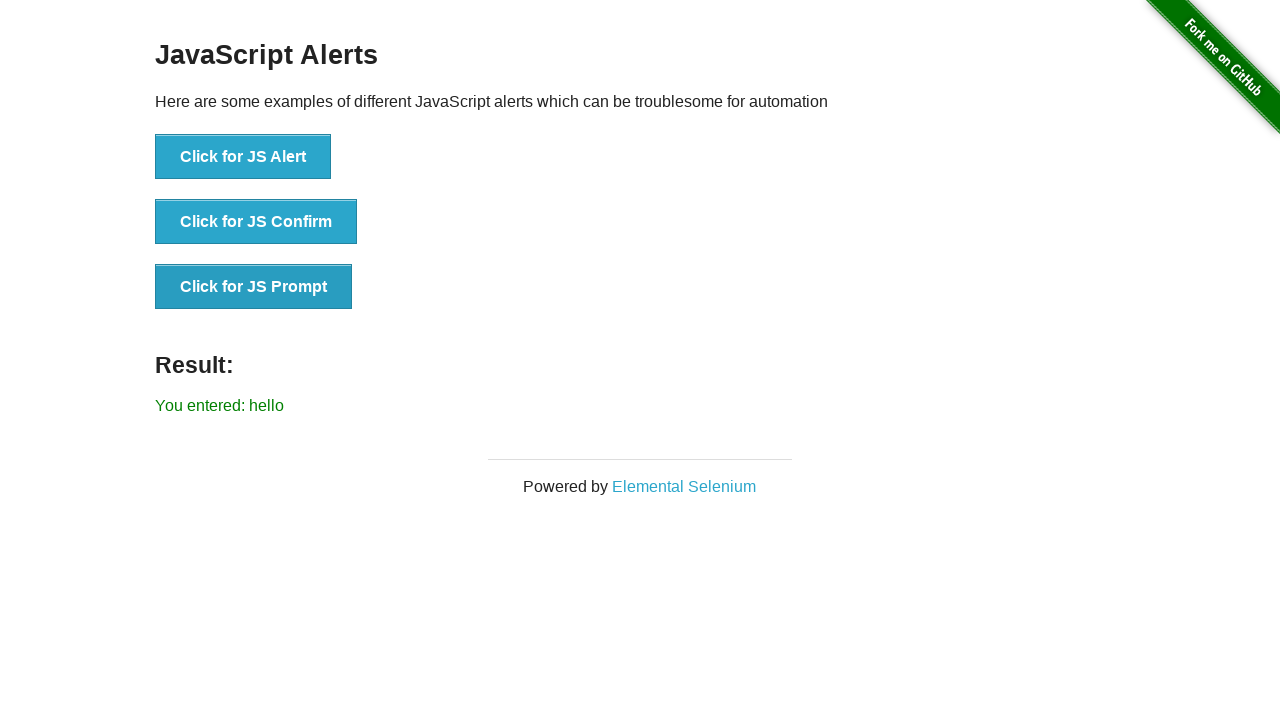

Result message element loaded after accepting prompt with 'hello'
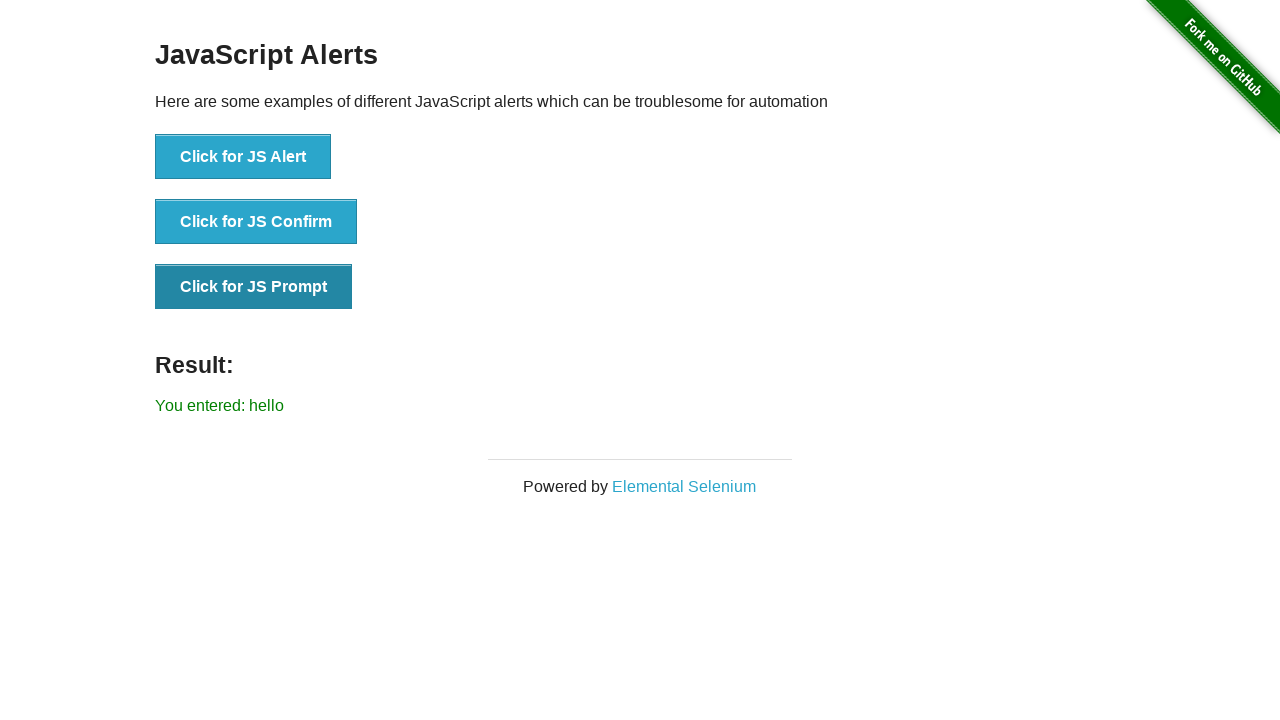

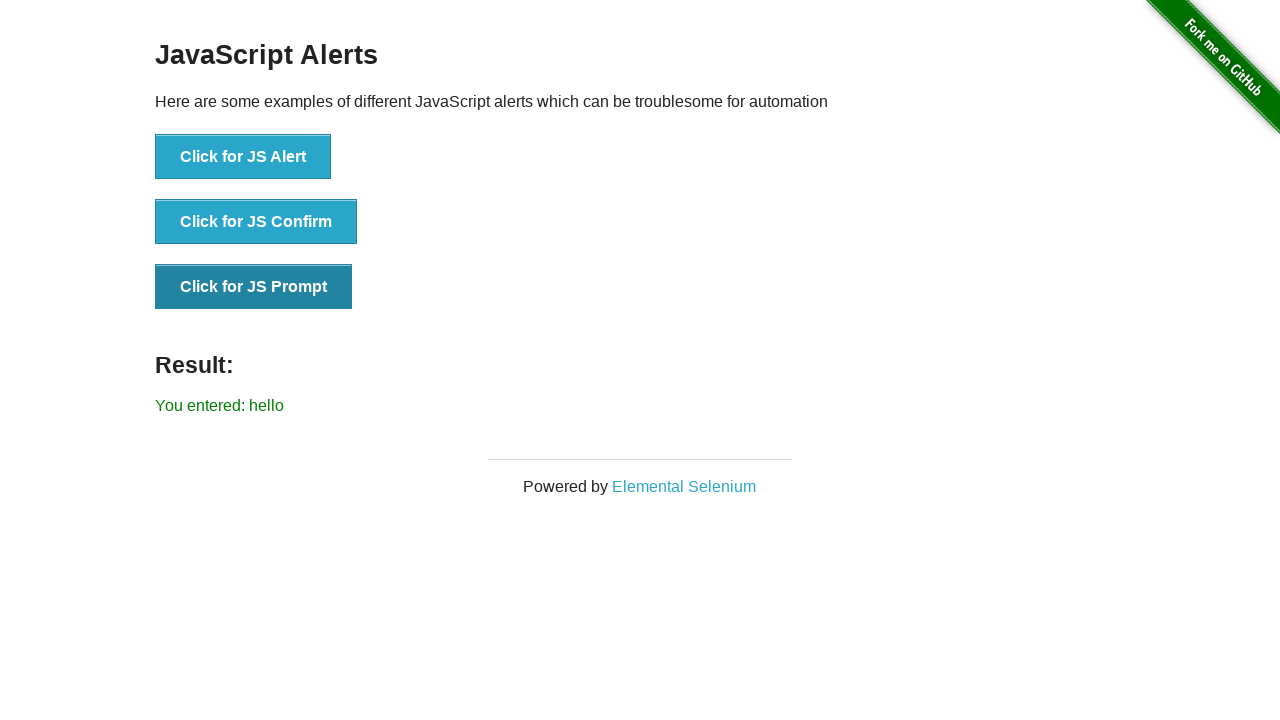